Tests the successful registration of a pet donation point by filling out and submitting the form with valid data

Starting URL: https://petlov.vercel.app/signup

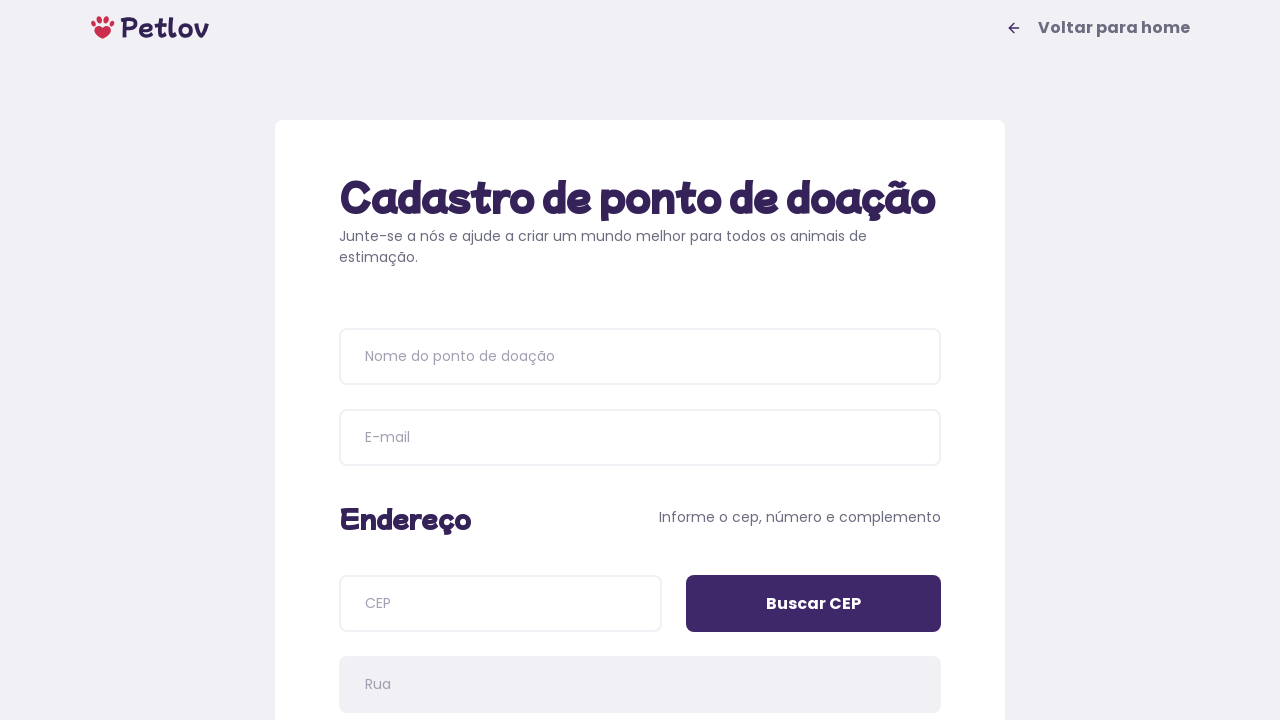

Waited for donation point registration form to load
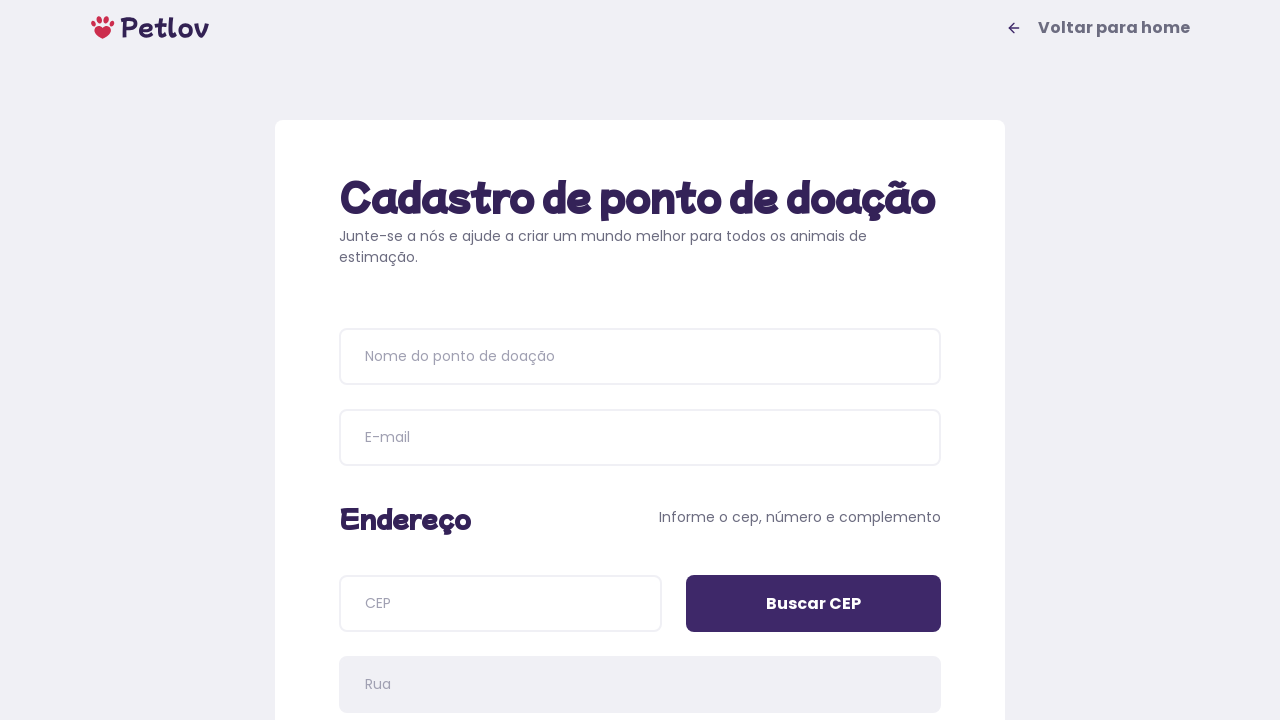

Filled in donation point name as 'Papito Point' on input[placeholder='Nome do ponto de doação']
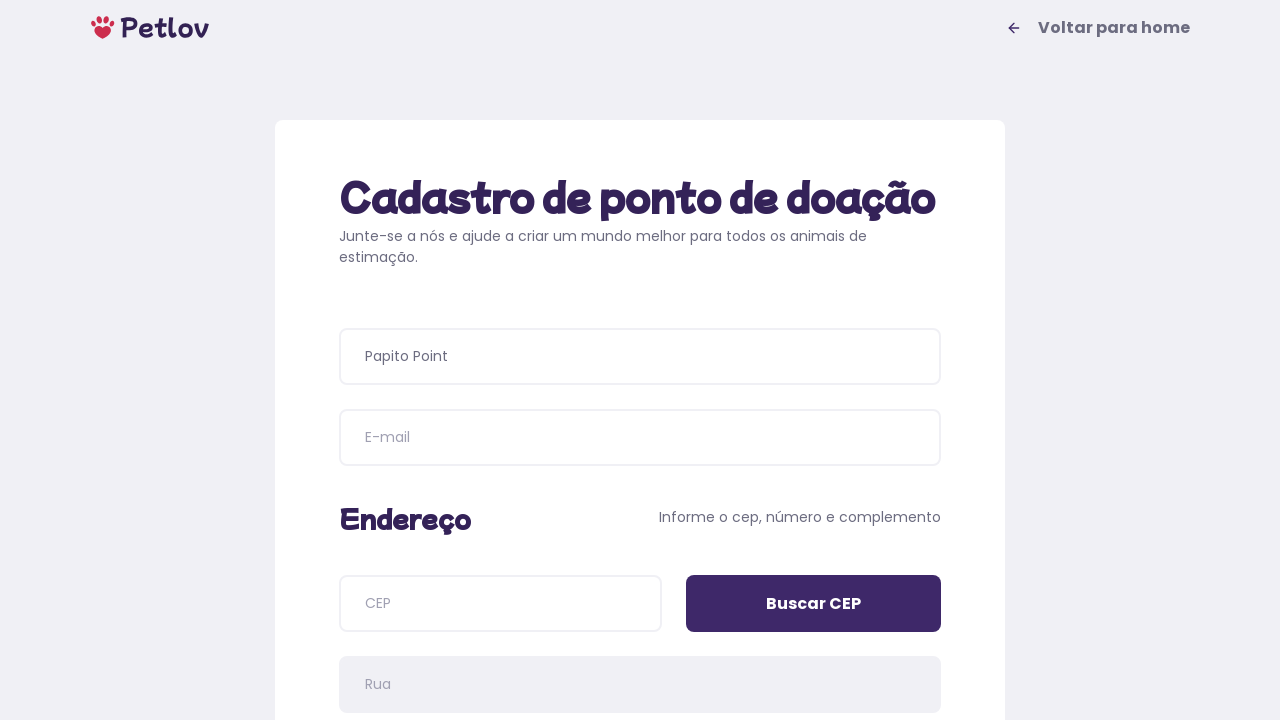

Filled in email as 'papito@point.net' on input[name=email]
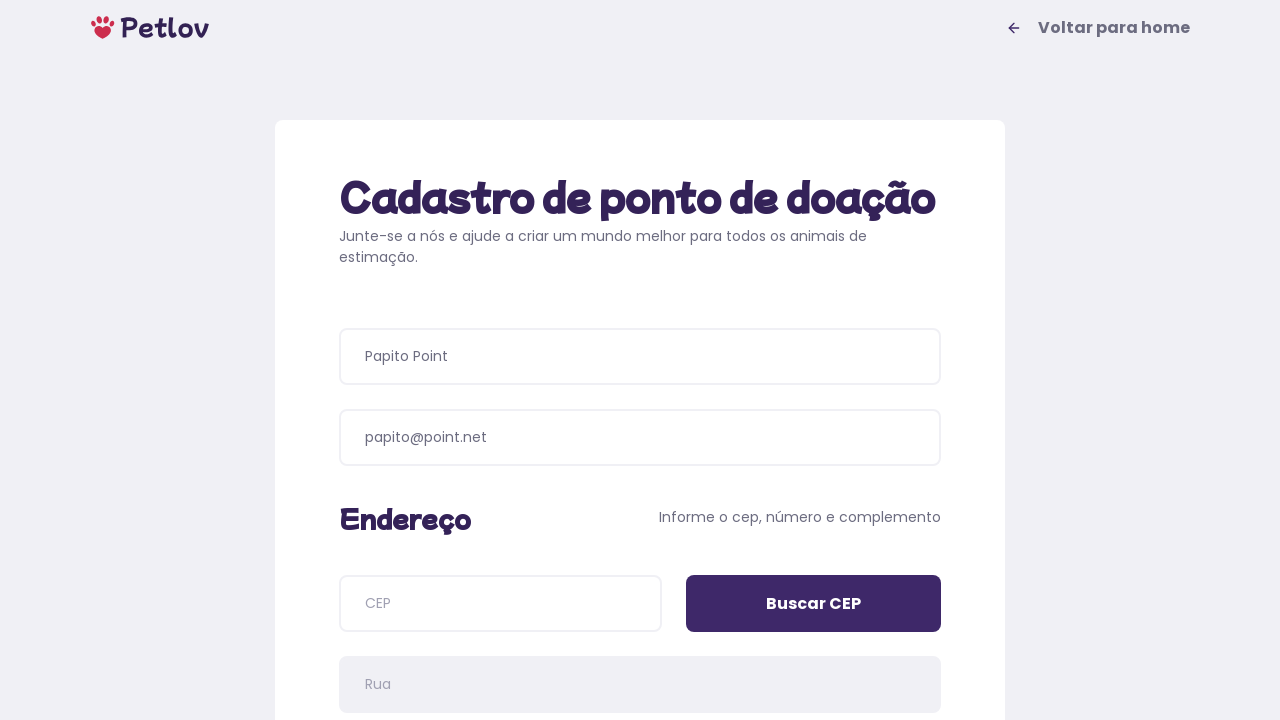

Filled in CEP as '21510105' on input[name=cep]
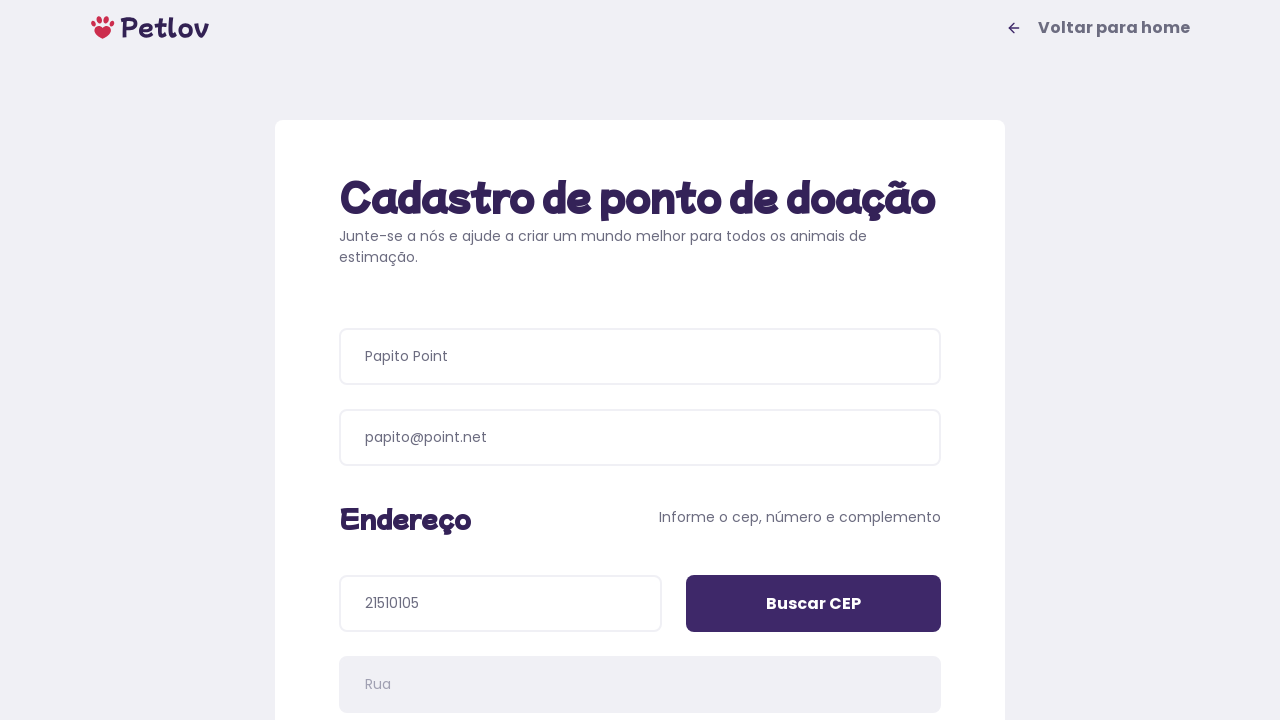

Clicked the search CEP button to retrieve address details at (814, 604) on input[value='Buscar CEP']
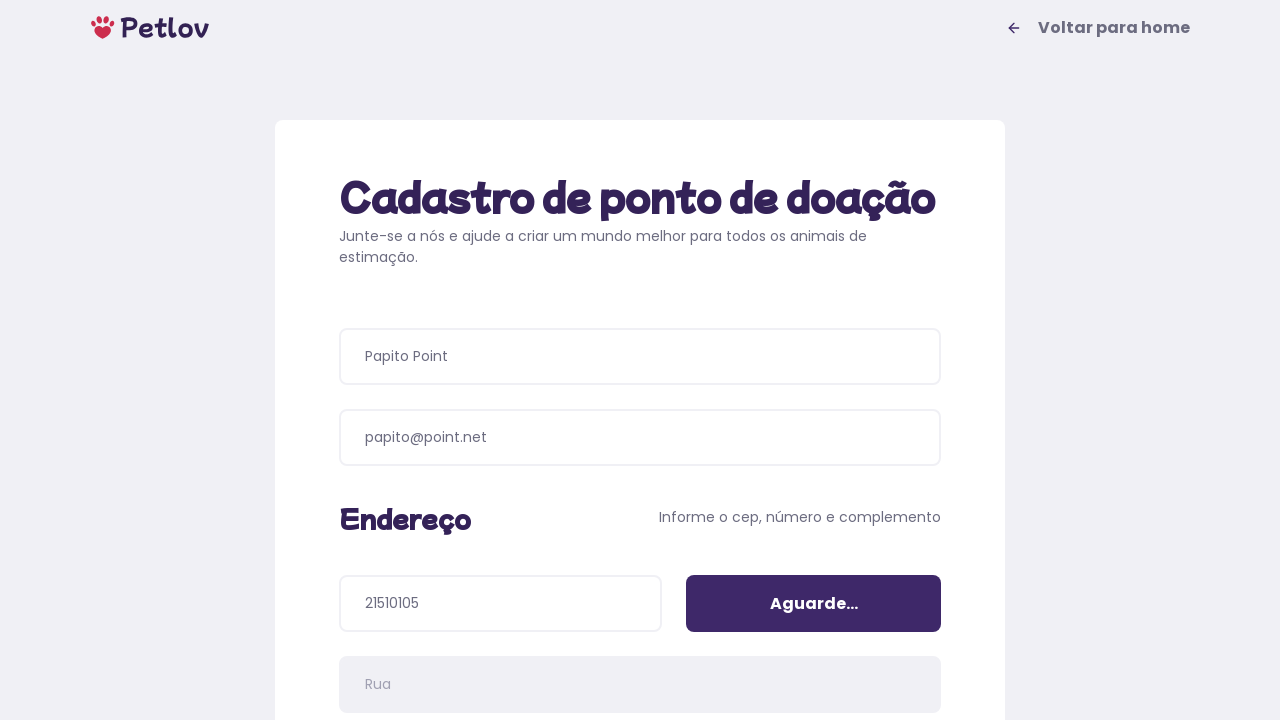

Filled in address number as '100' on input[name=addressNumber]
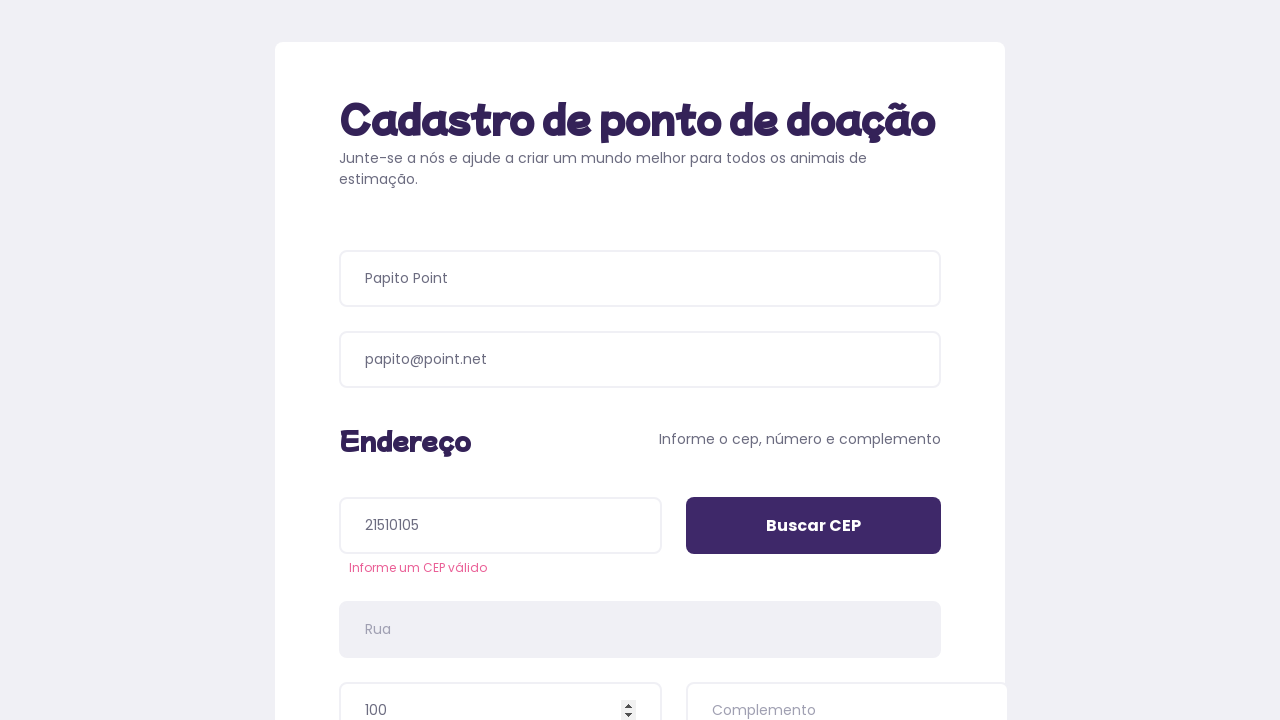

Filled in address complement as 'Ao lado da padaria' on input[name=addressDetails]
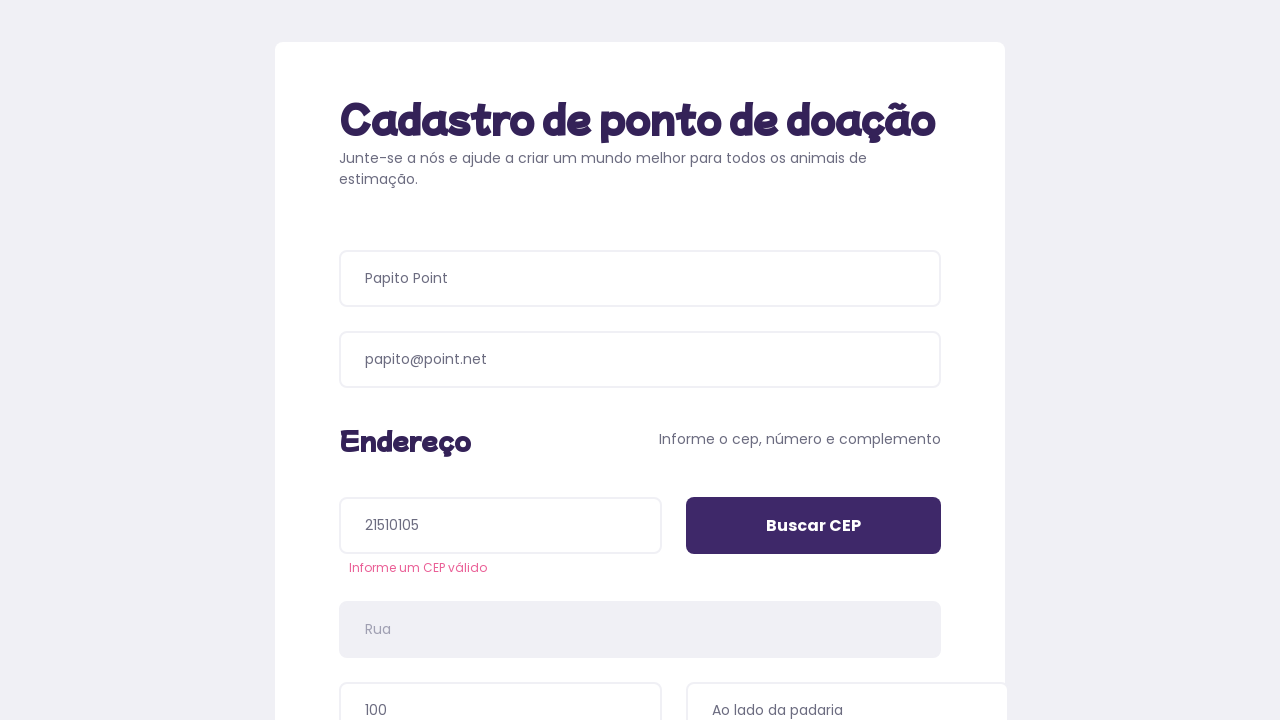

Selected pet type 'Cachorros' (Dogs) at (486, 390) on xpath=//span[text()='Cachorros']/..
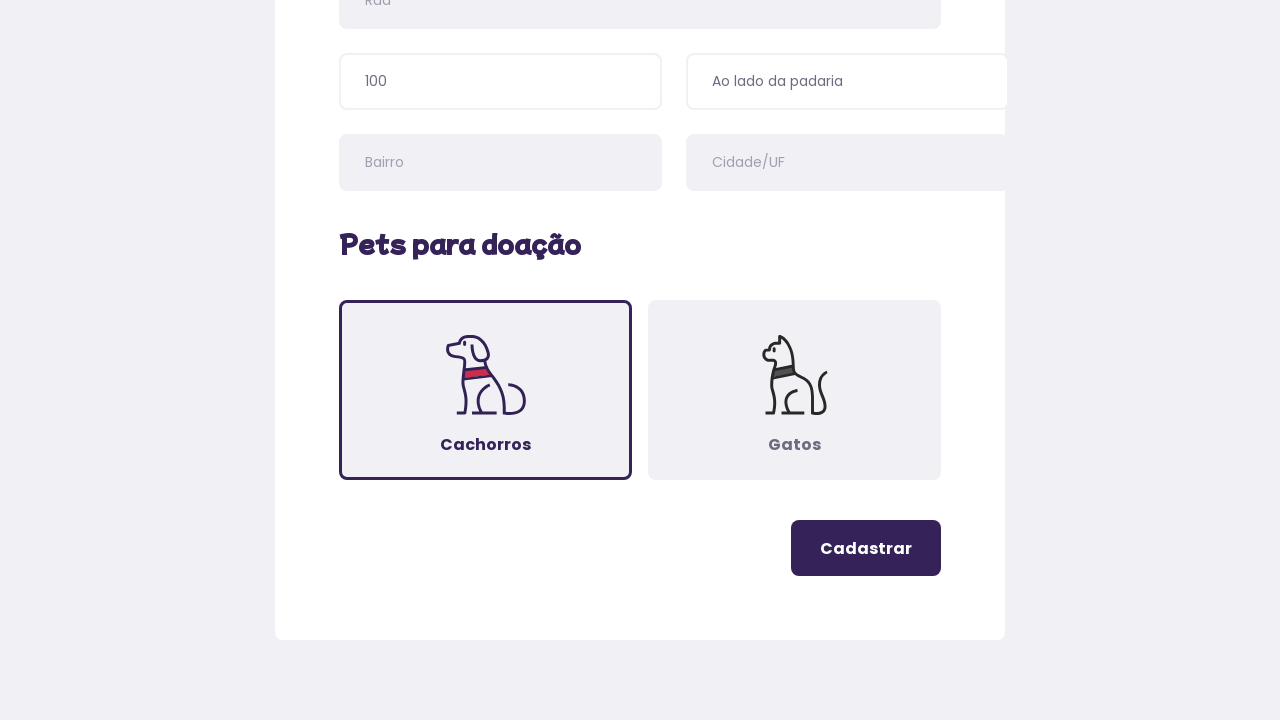

Clicked register button to submit the form at (866, 548) on .button-register
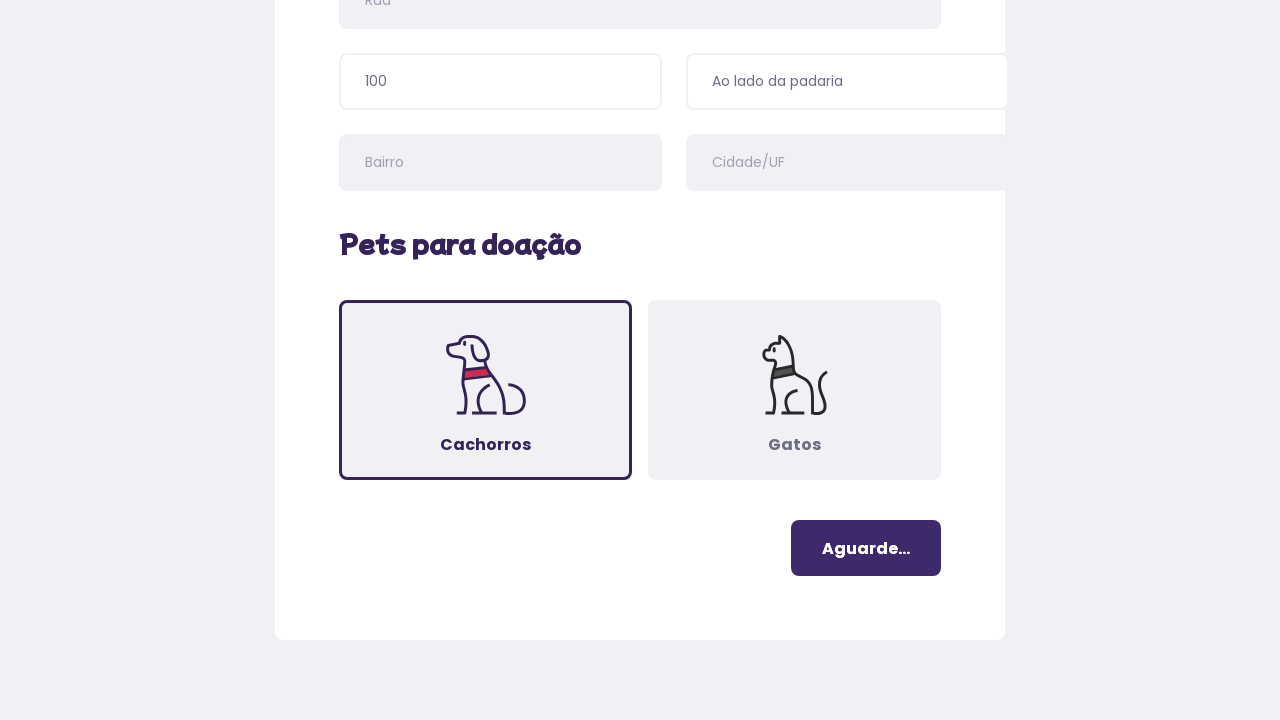

Registration completed successfully - success message displayed
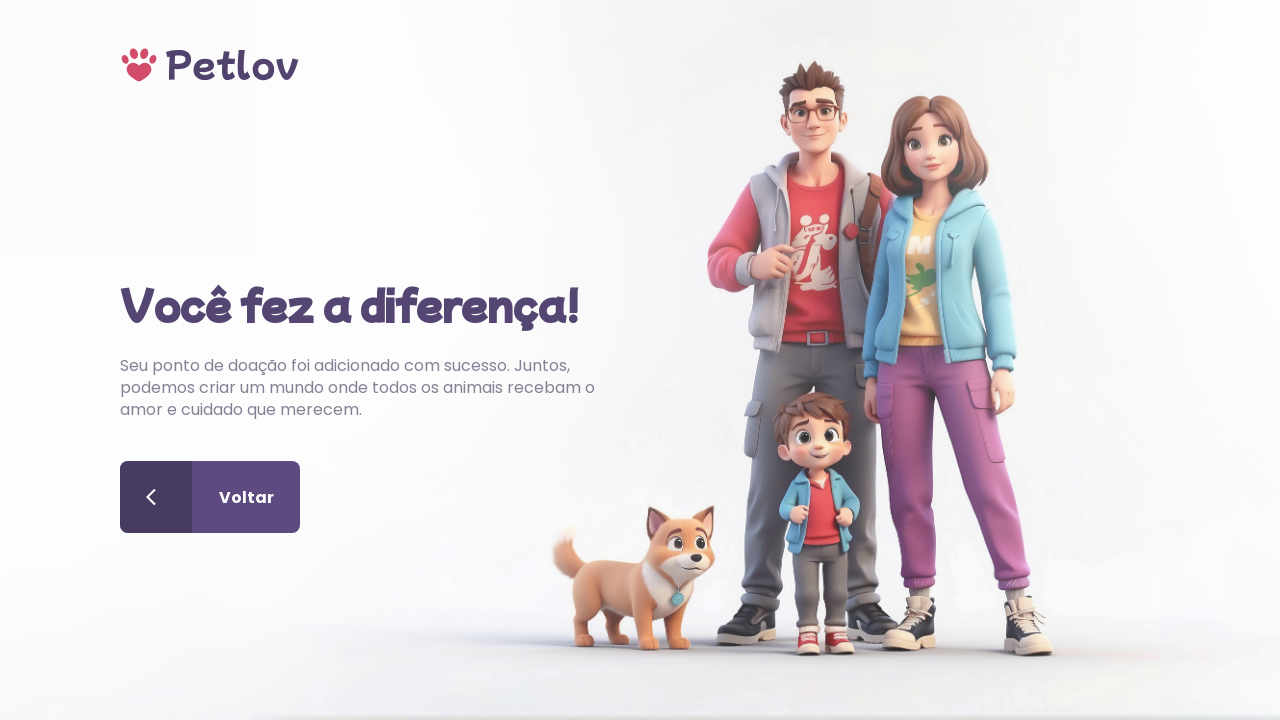

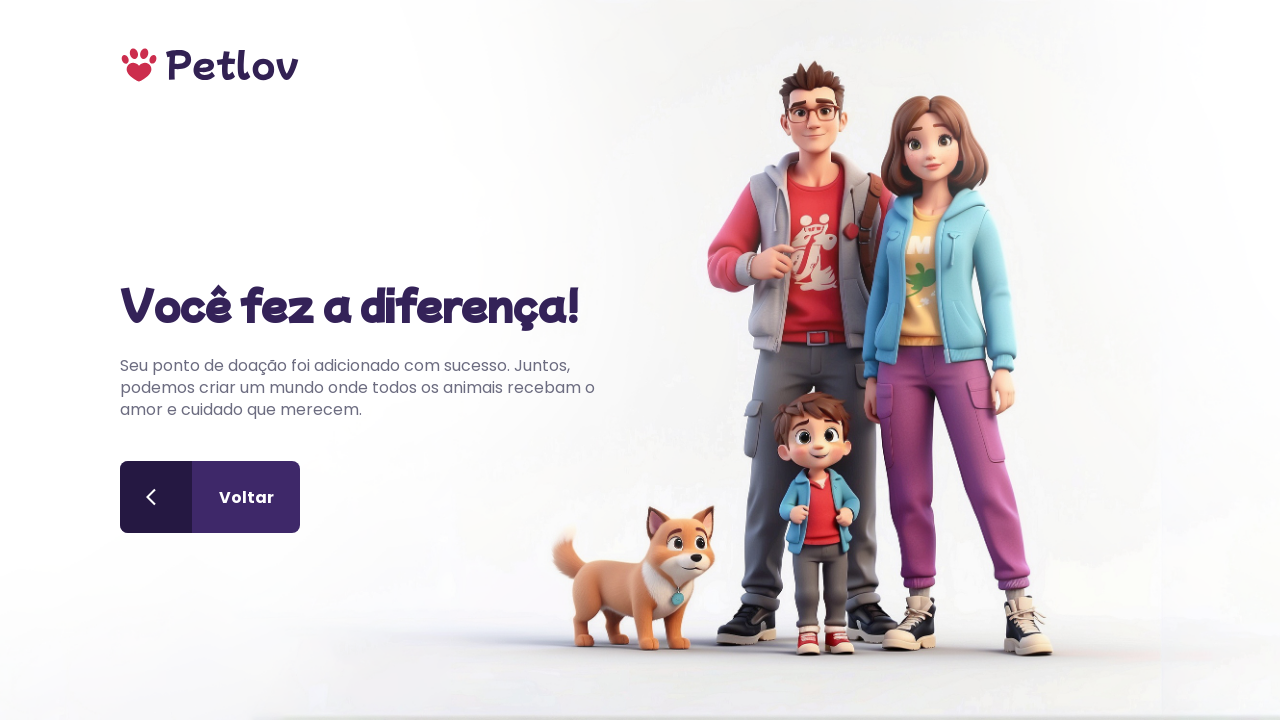